Tests switching between main page and iframe content, verifying URLs change appropriately

Starting URL: https://www.w3schools.com/html/html_iframe.asp

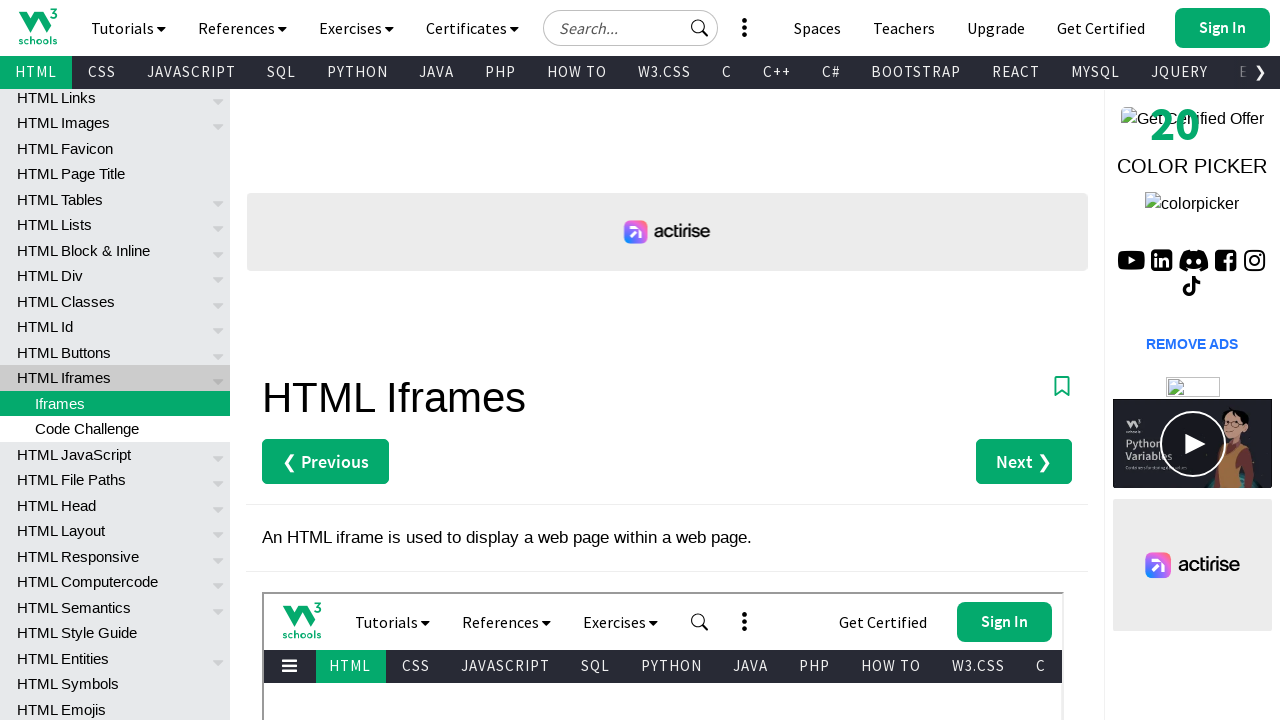

Located iframe with src containing 'default'
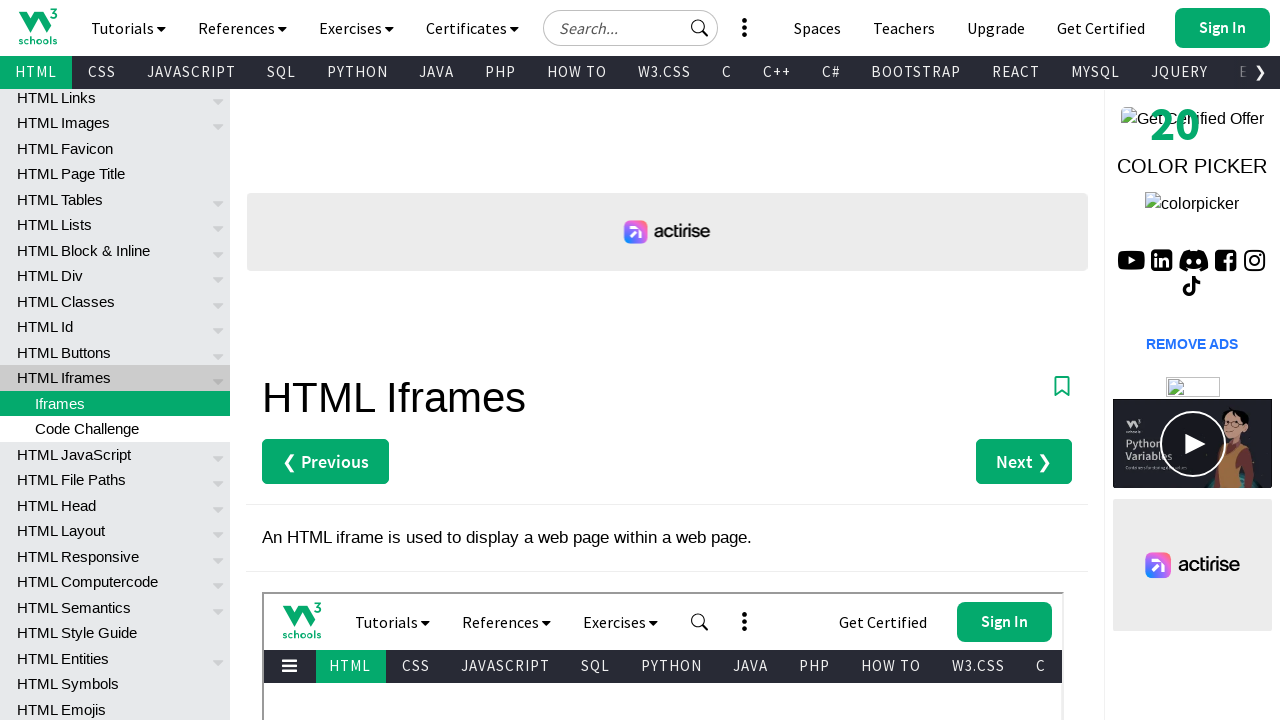

Waited for iframe body element to be available
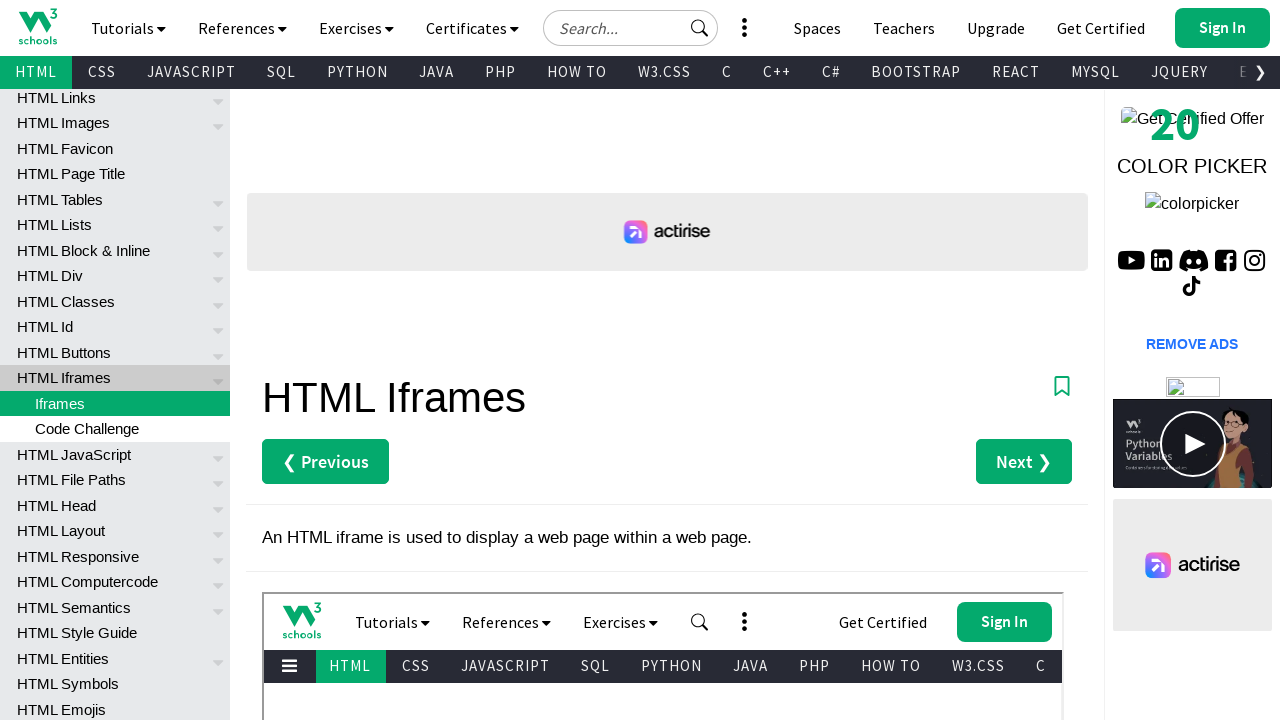

Clicked on main page body to switch back from iframe at (640, 360) on body
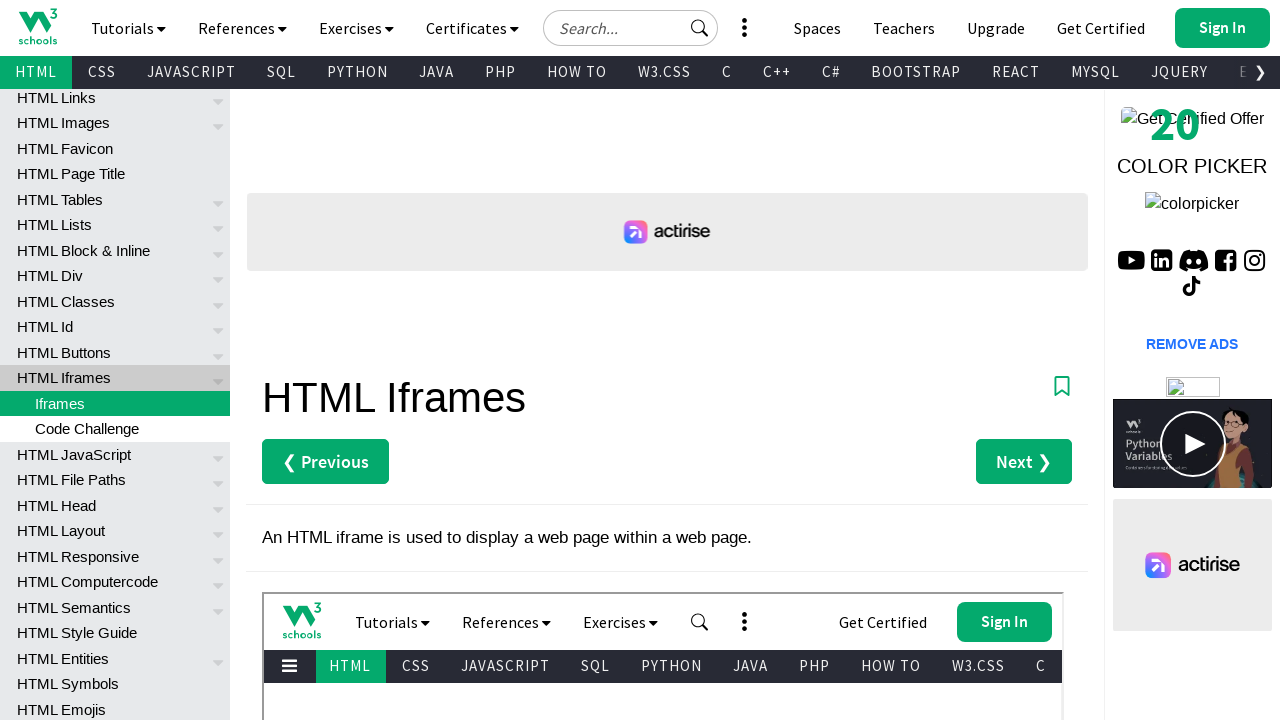

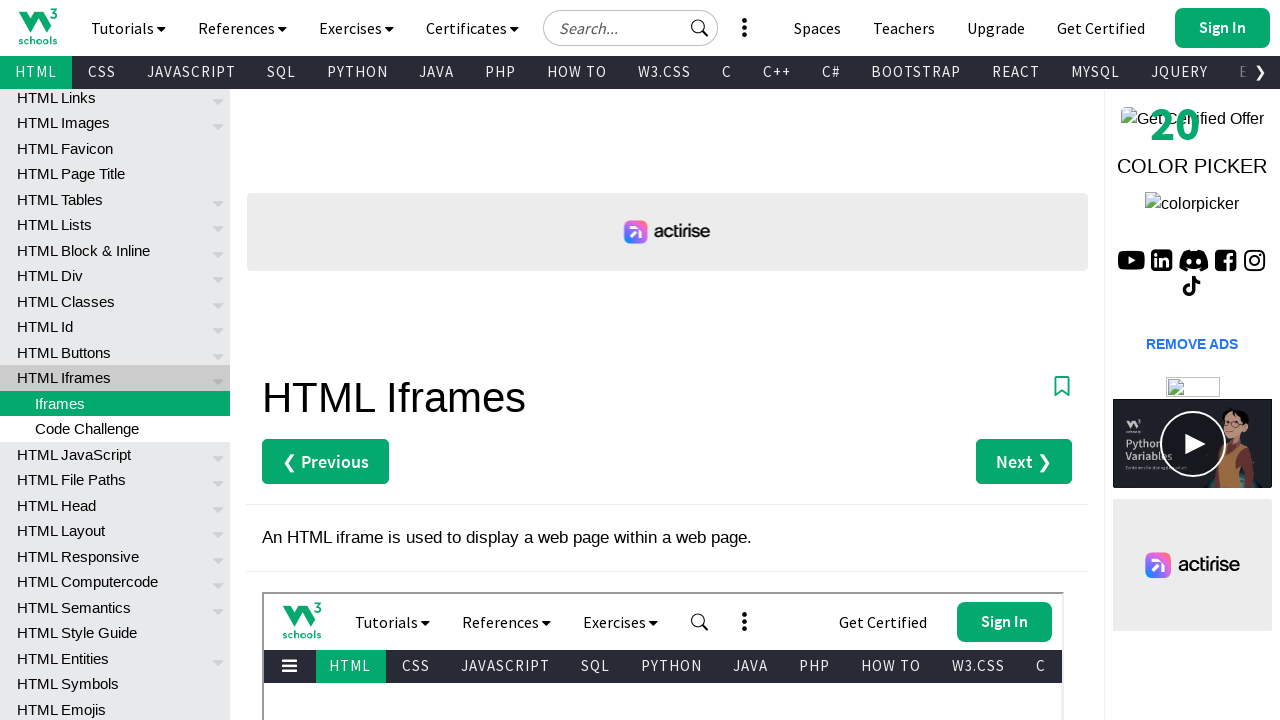